Tests handling a JavaScript confirm dialog by clicking a link that triggers a confirm, and dismissing it

Starting URL: https://www.selenium.dev/documentation/en/webdriver/js_alerts_prompts_and_confirmations/

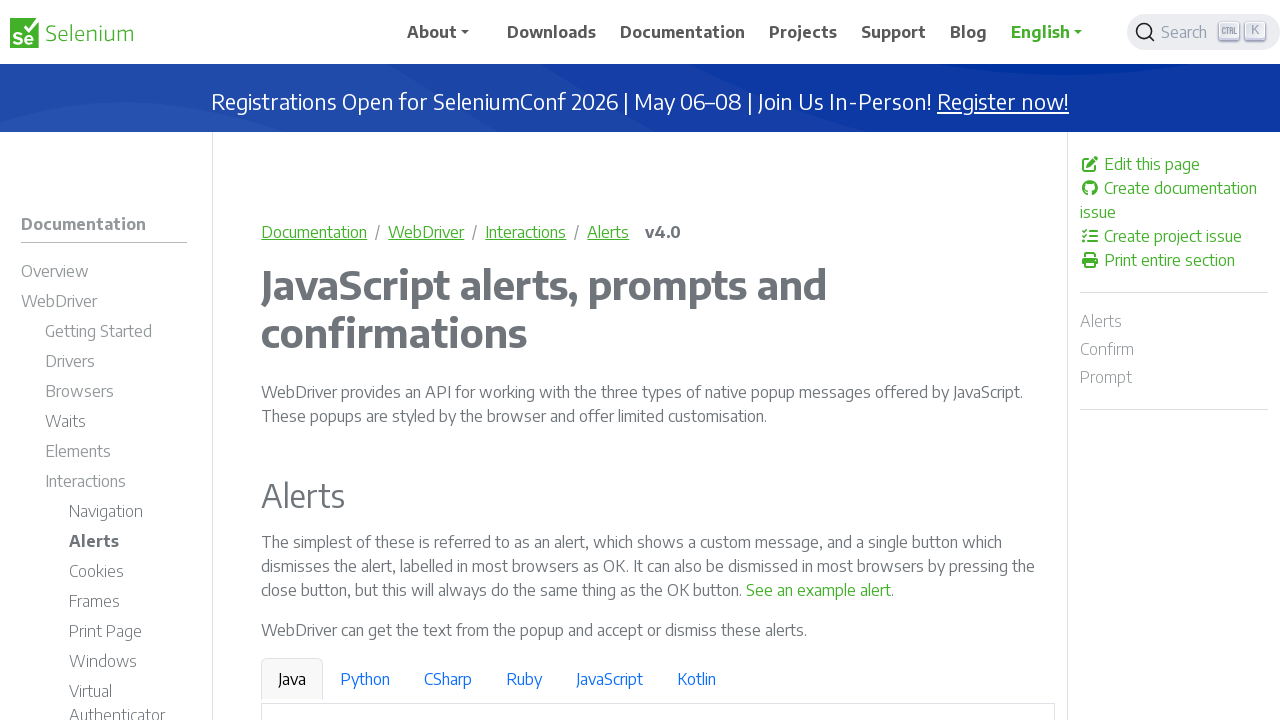

Clicked link to trigger confirm dialog at (964, 361) on a:has-text('See a sample confirm')
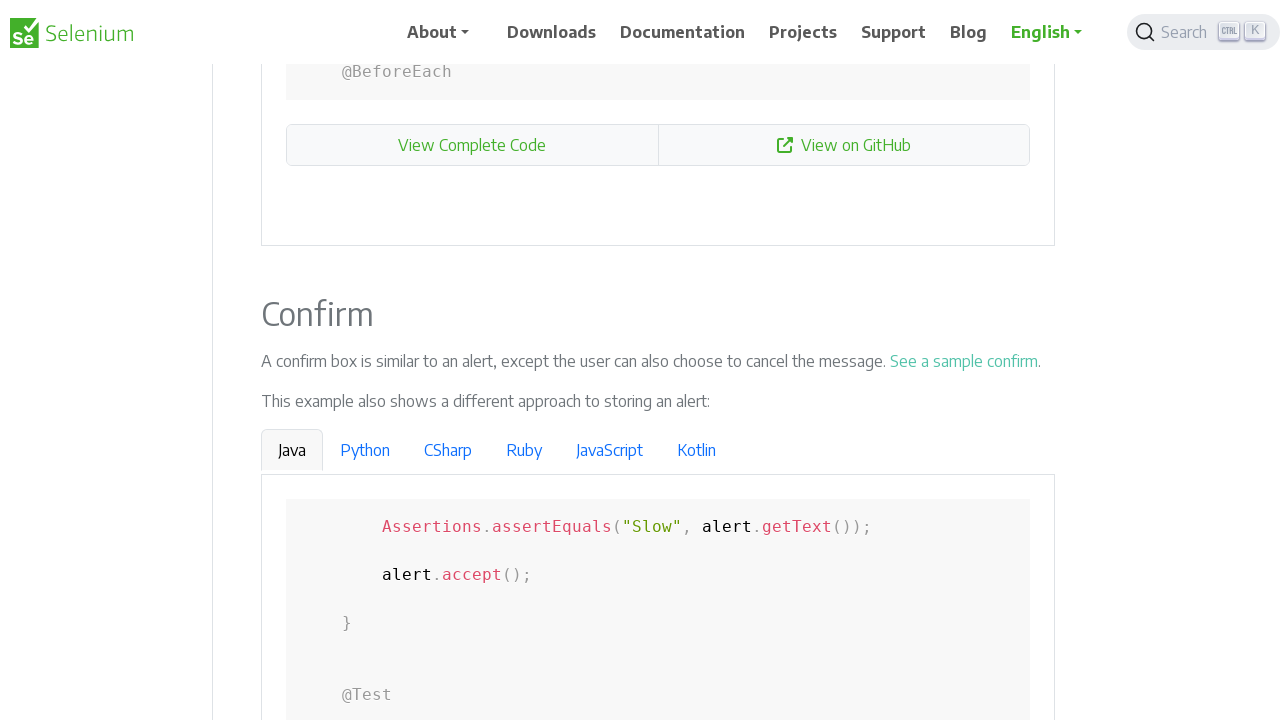

Registered dialog handler to dismiss confirm
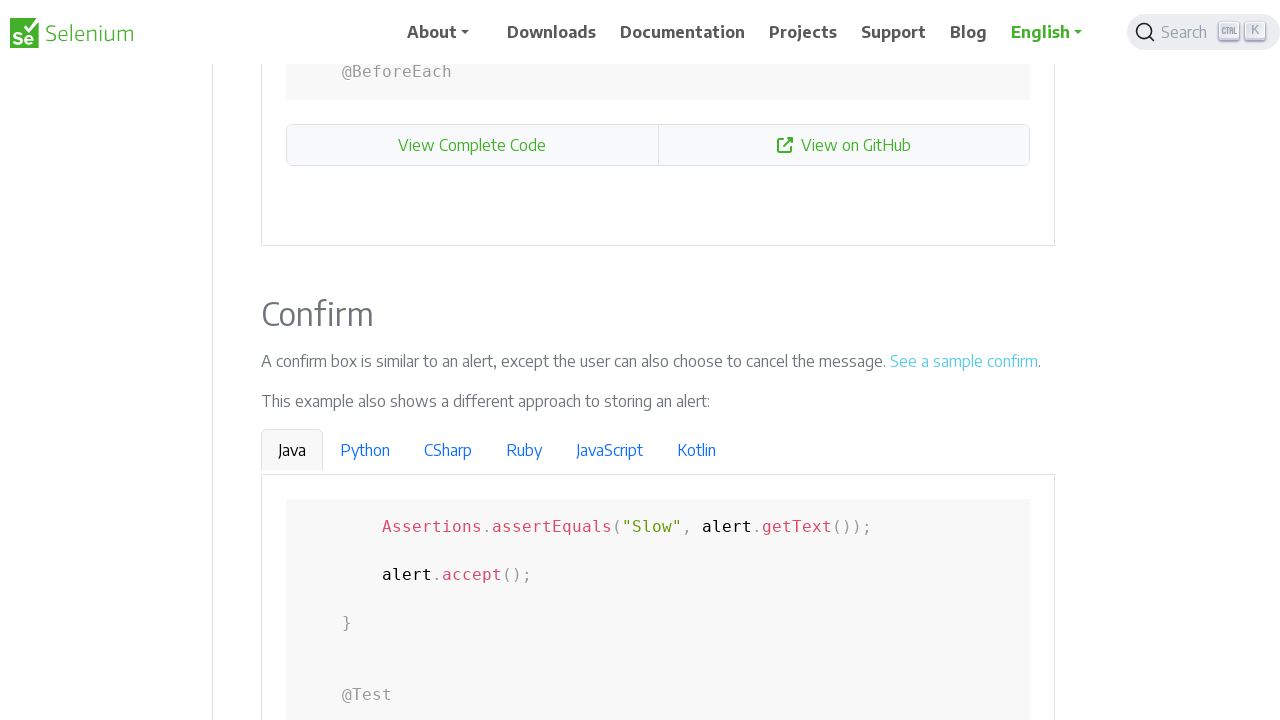

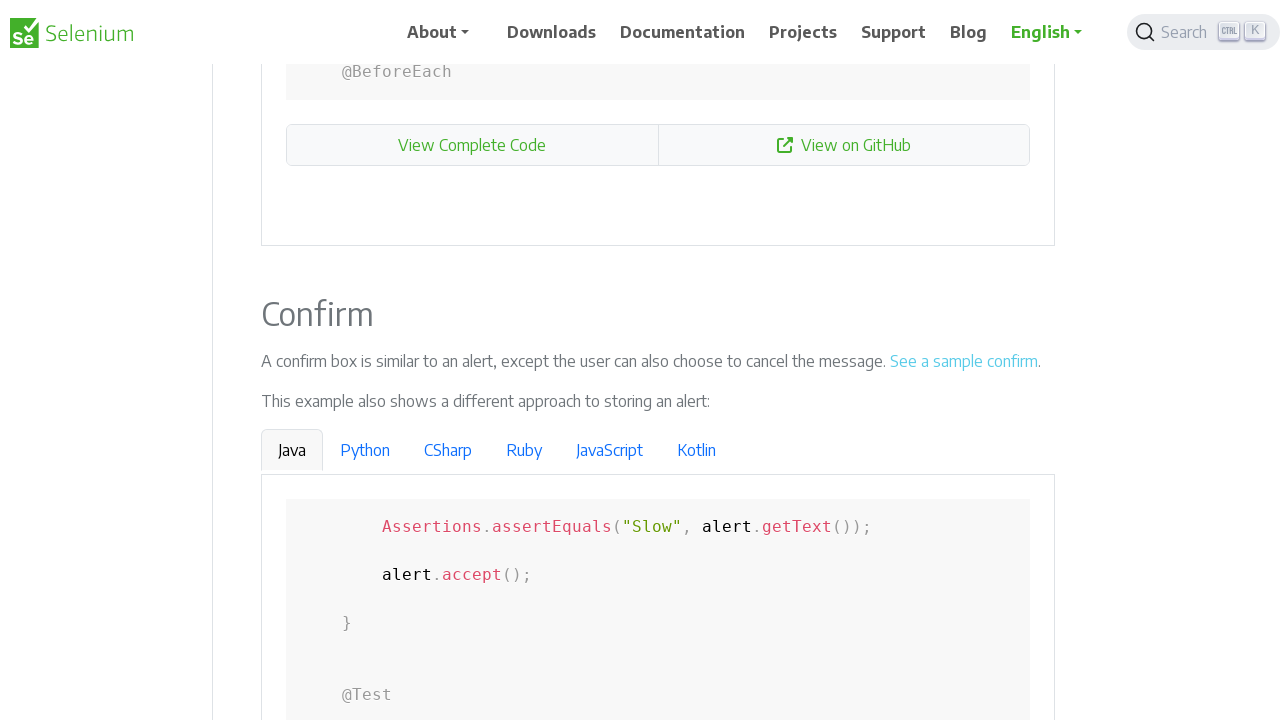